Navigates to the VWO app page and verifies the page title

Starting URL: https://app.vwo.com

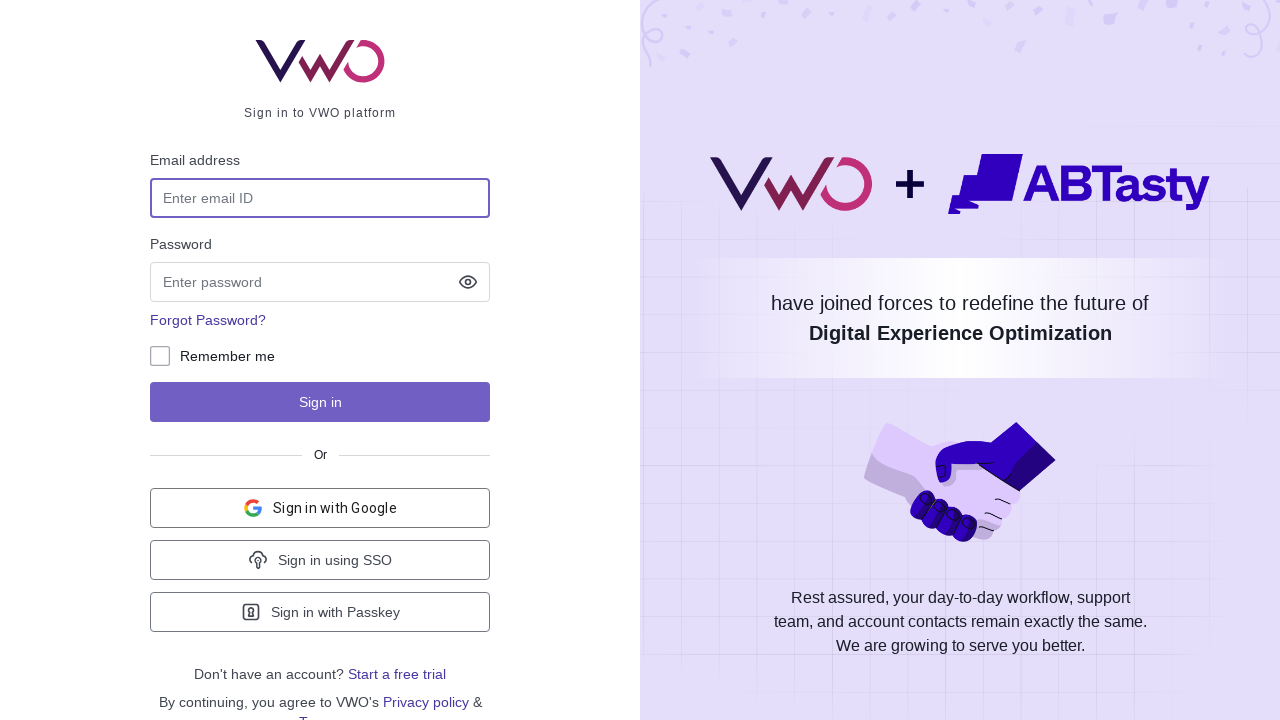

Navigated to VWO app login page at https://app.vwo.com
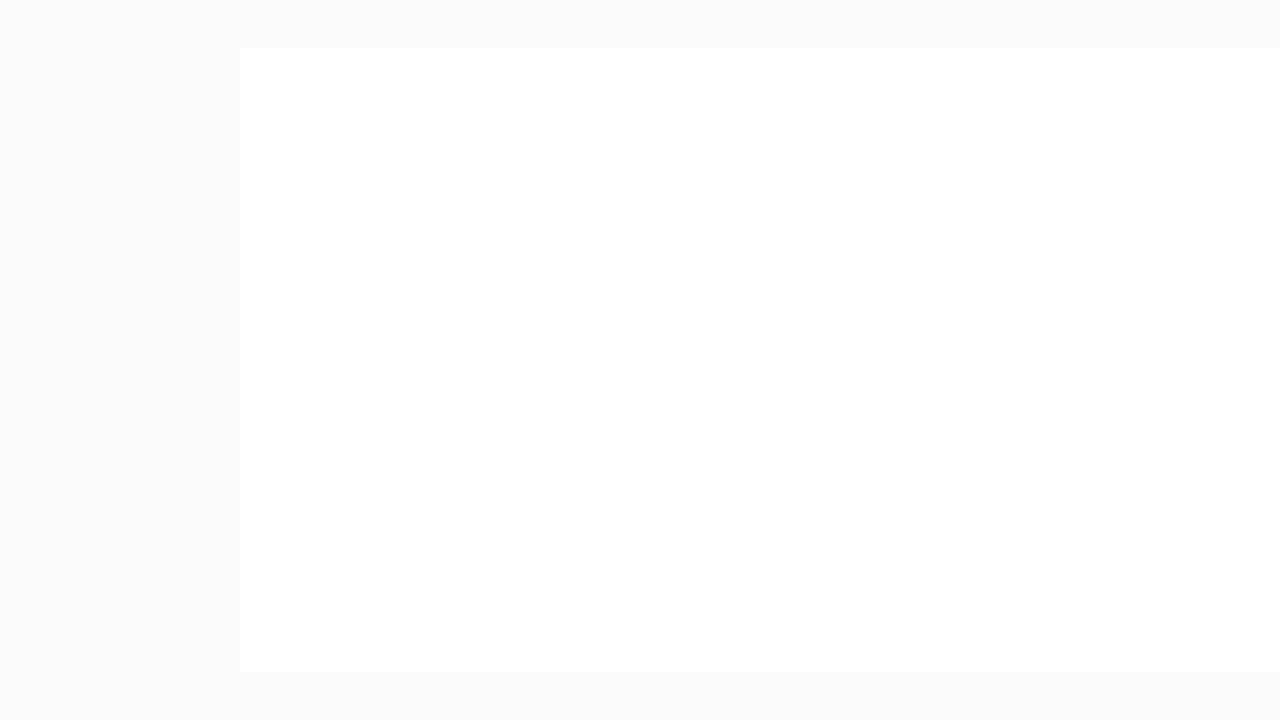

Verified page title is 'Login - VWO'
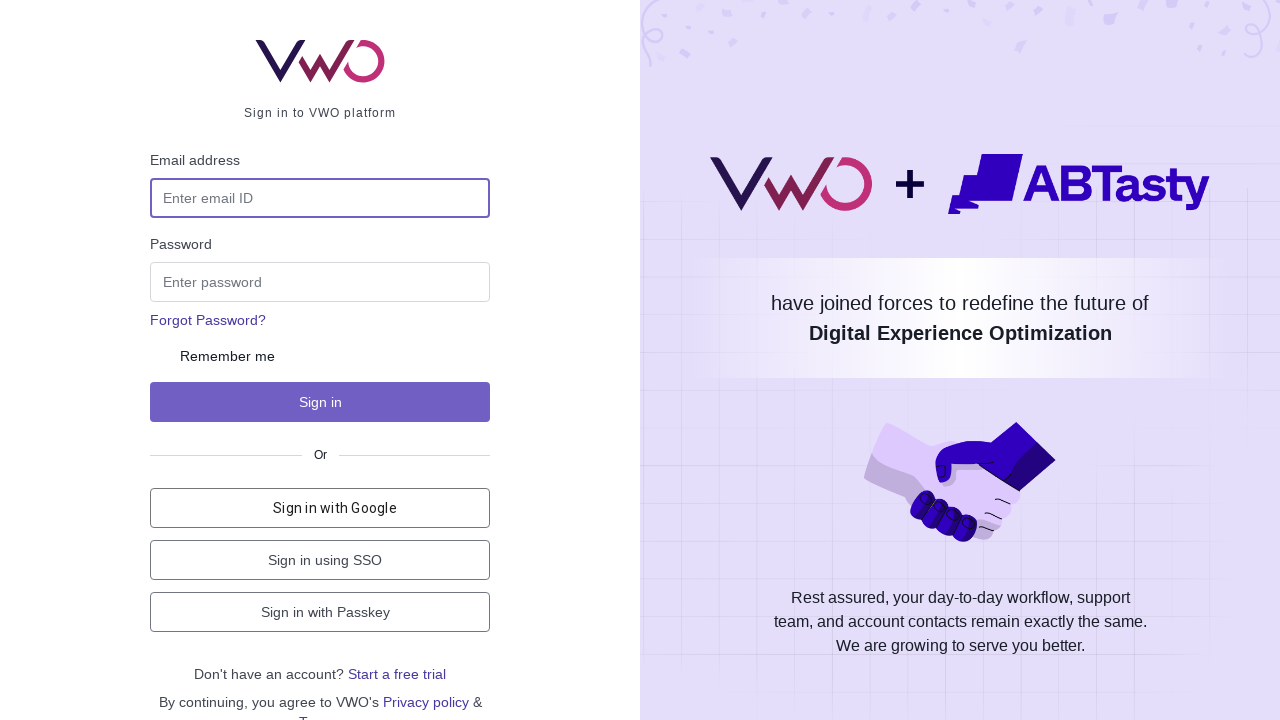

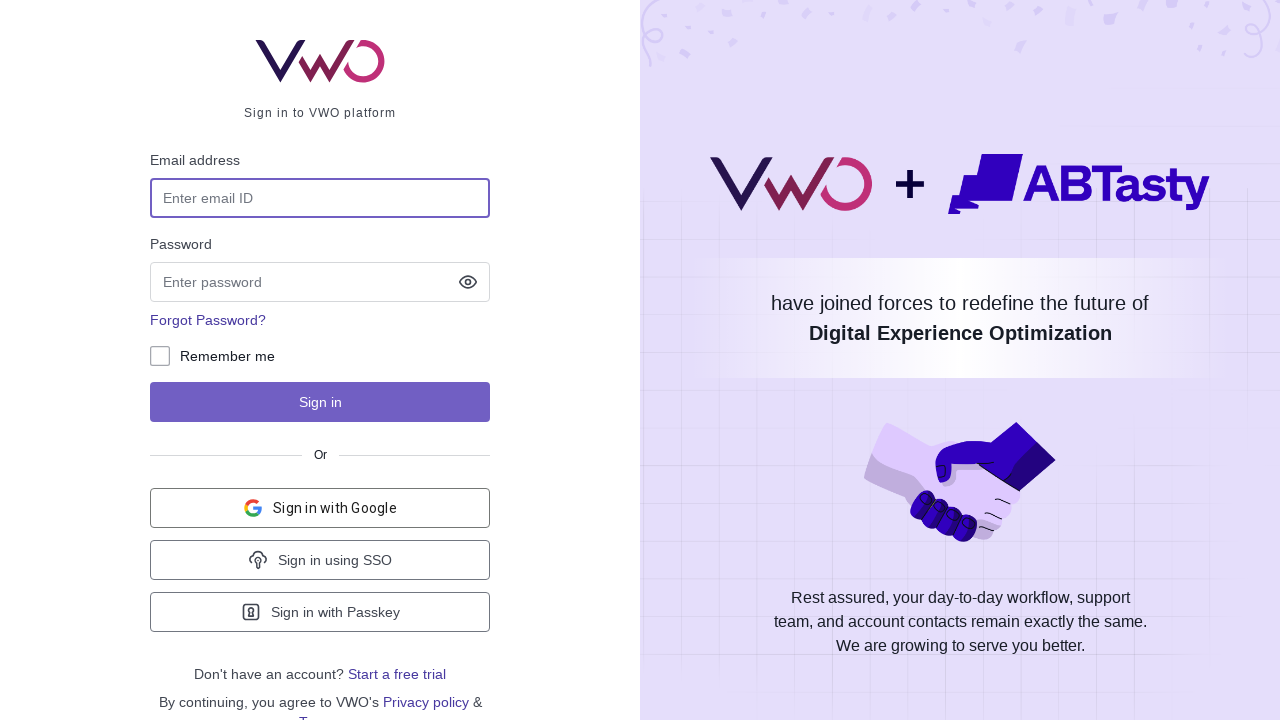